Tests iframe handling by switching to an iframe, scrolling to a link element, and clicking on the "add-remove-elements" page link.

Starting URL: https://testcenter.techproeducation.com/index.php?page=iframe

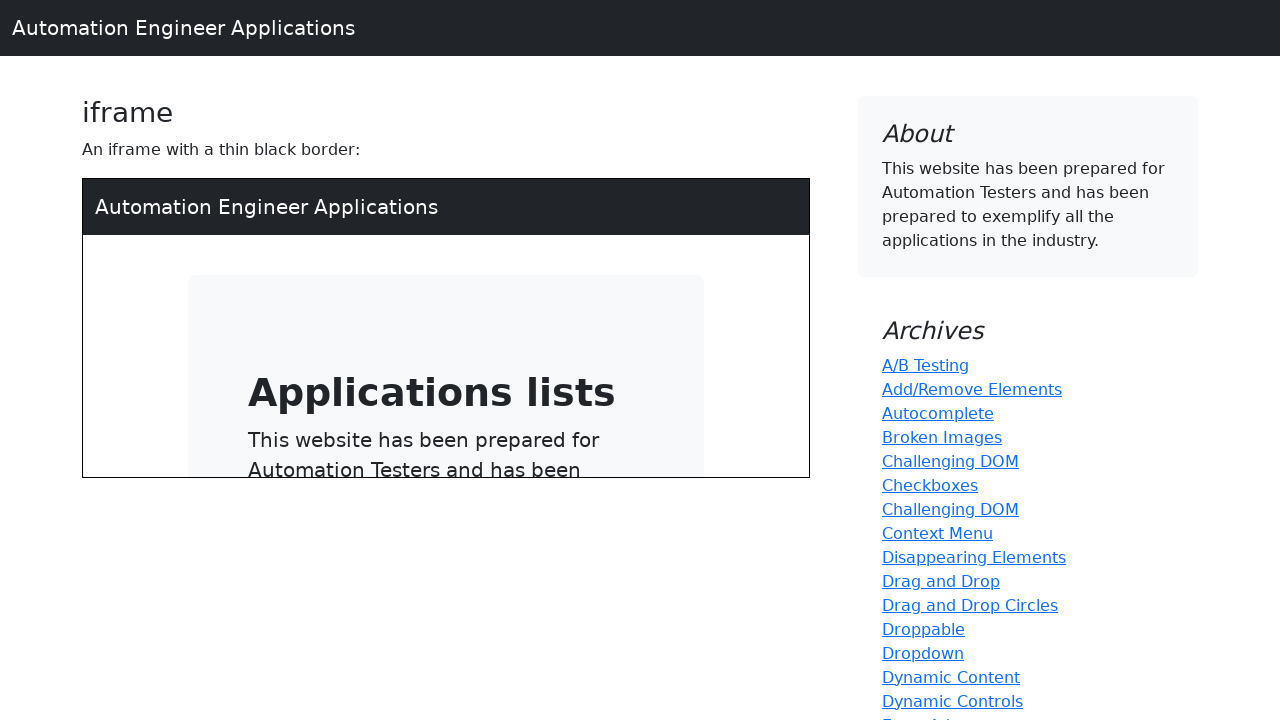

Located iframe with src='/index.php'
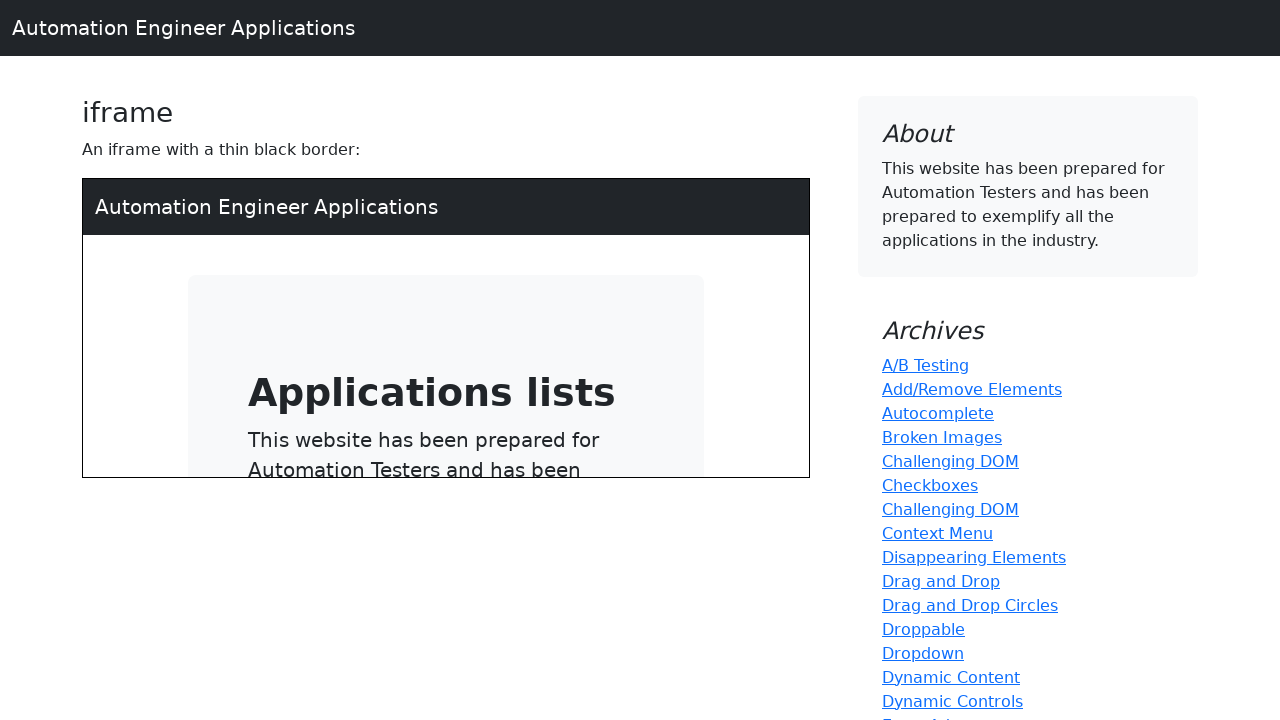

Located add-remove-elements link within iframe
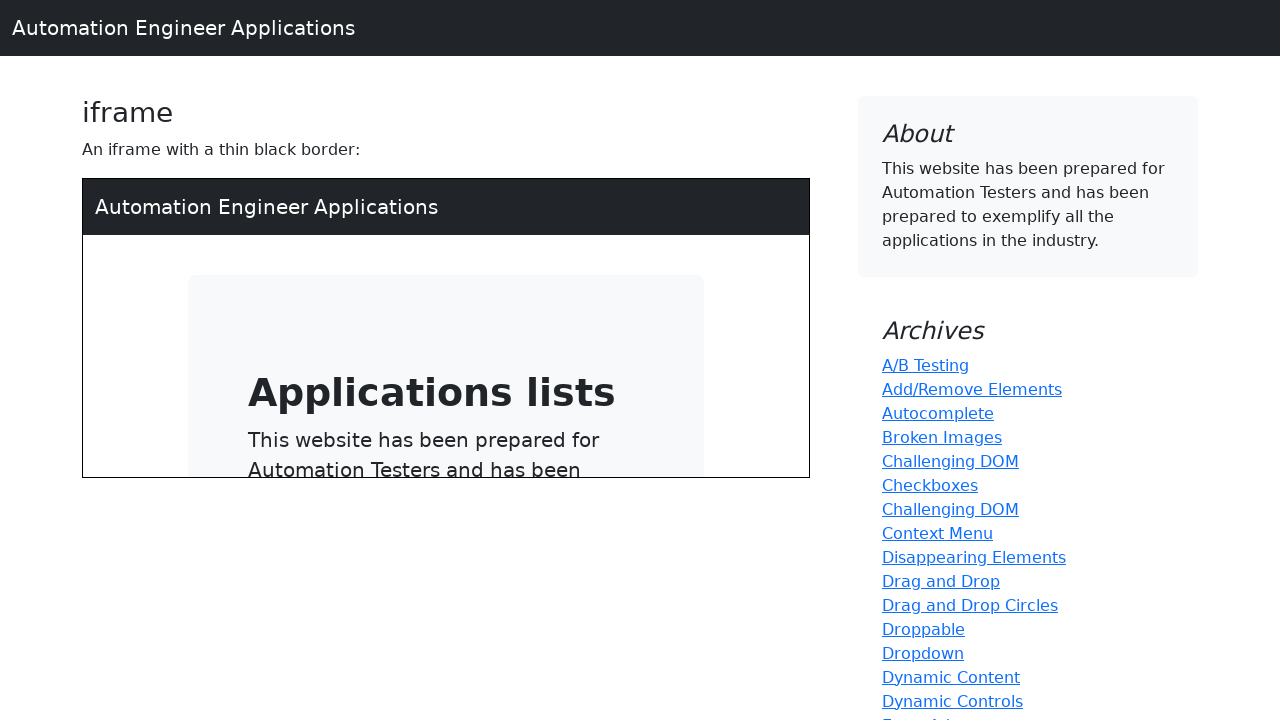

Scrolled add-remove-elements link into view
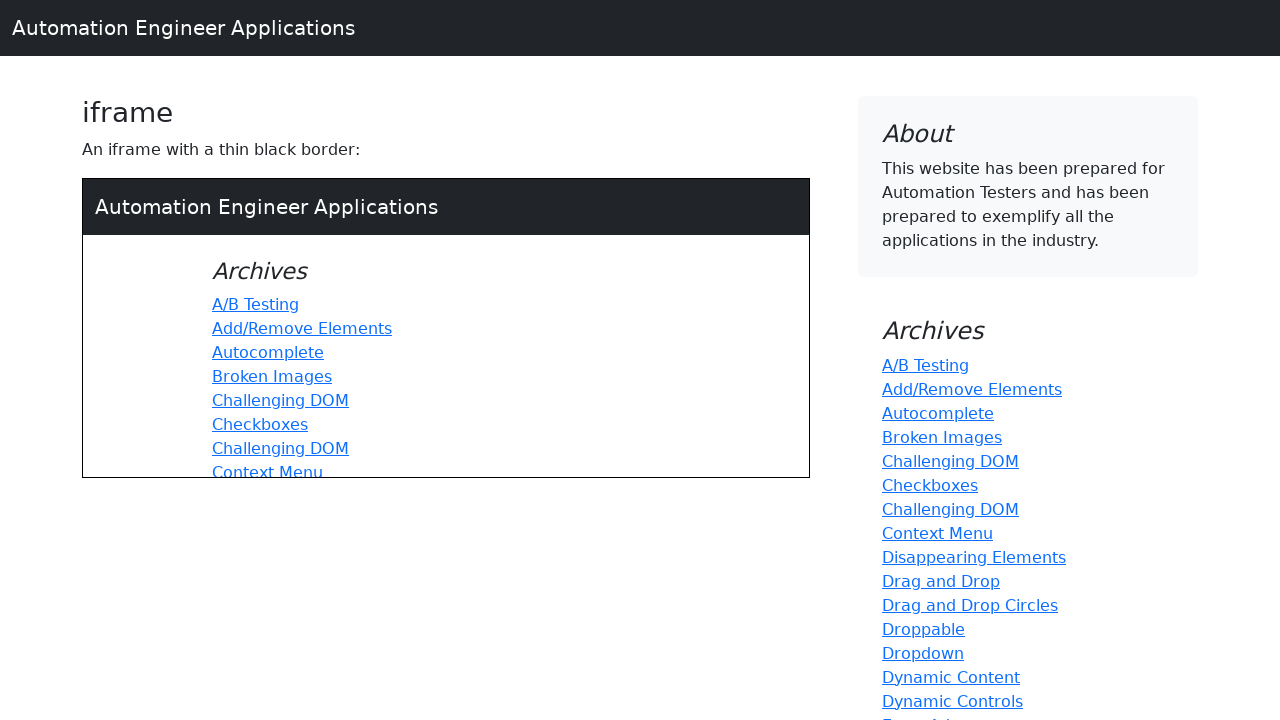

Waited 500ms after scrolling
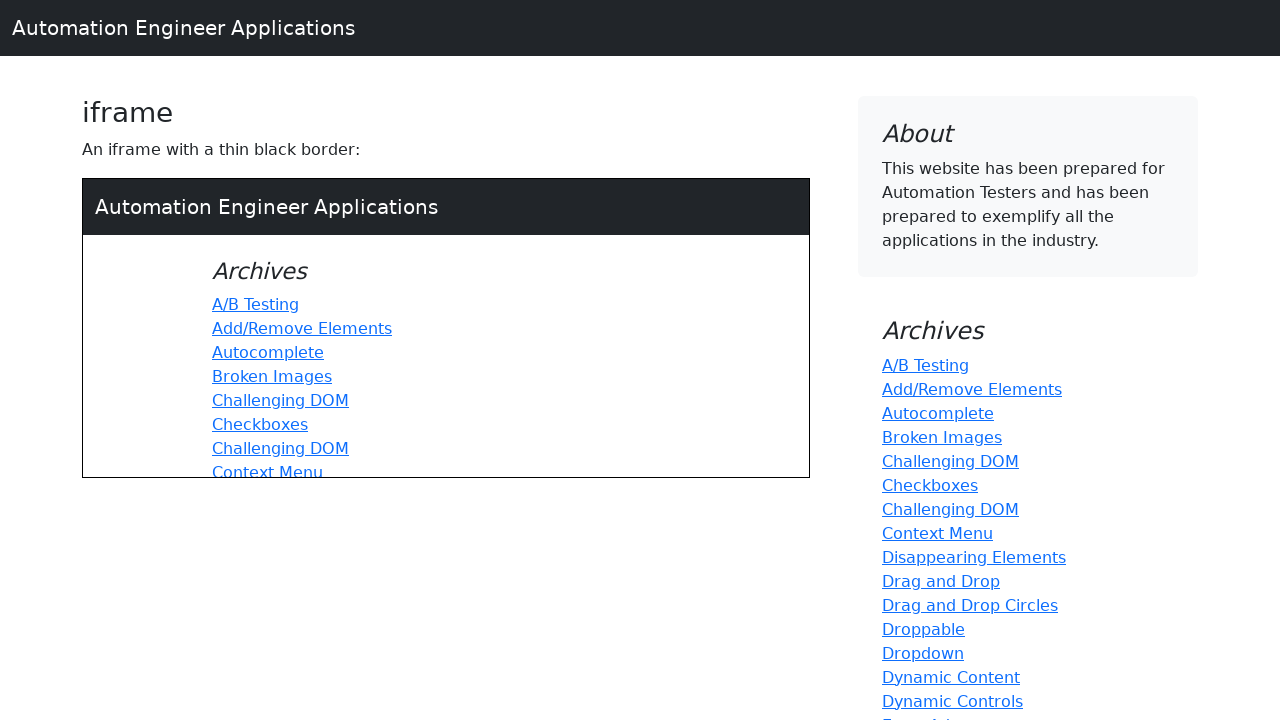

Clicked add-remove-elements link within iframe at (302, 328) on iframe[src='/index.php'] >> internal:control=enter-frame >> a[href='index.php?pa
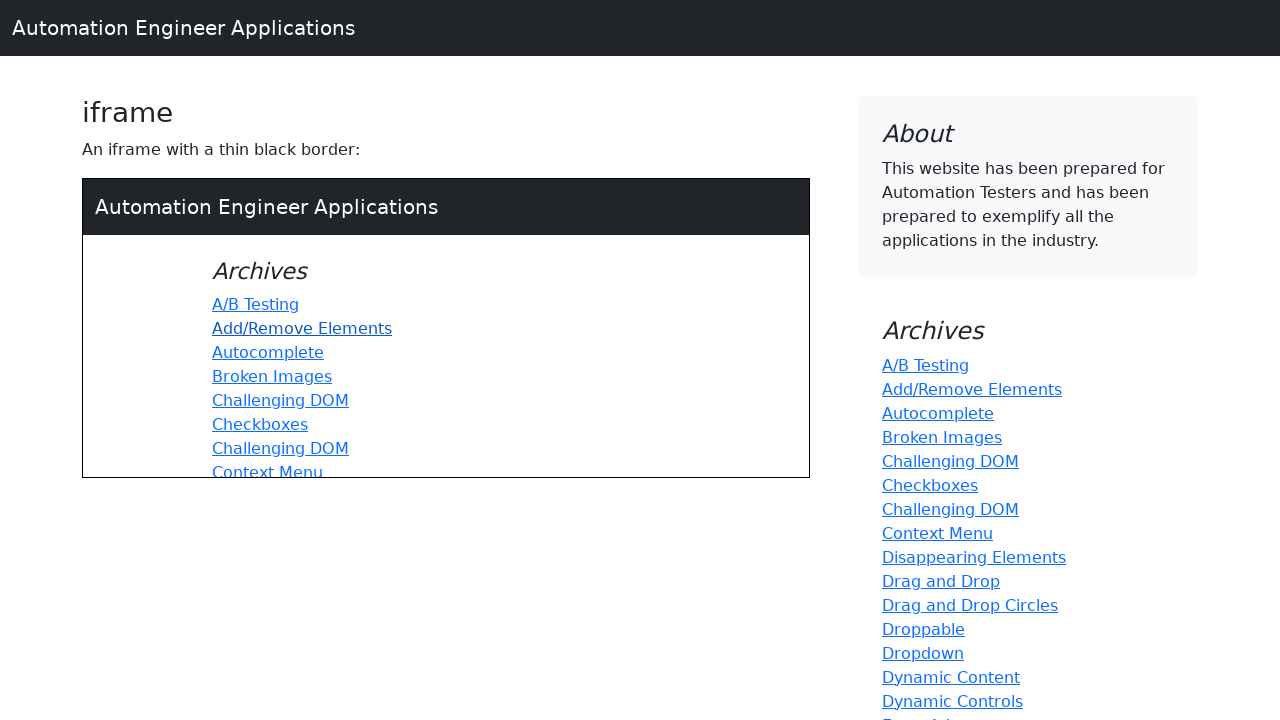

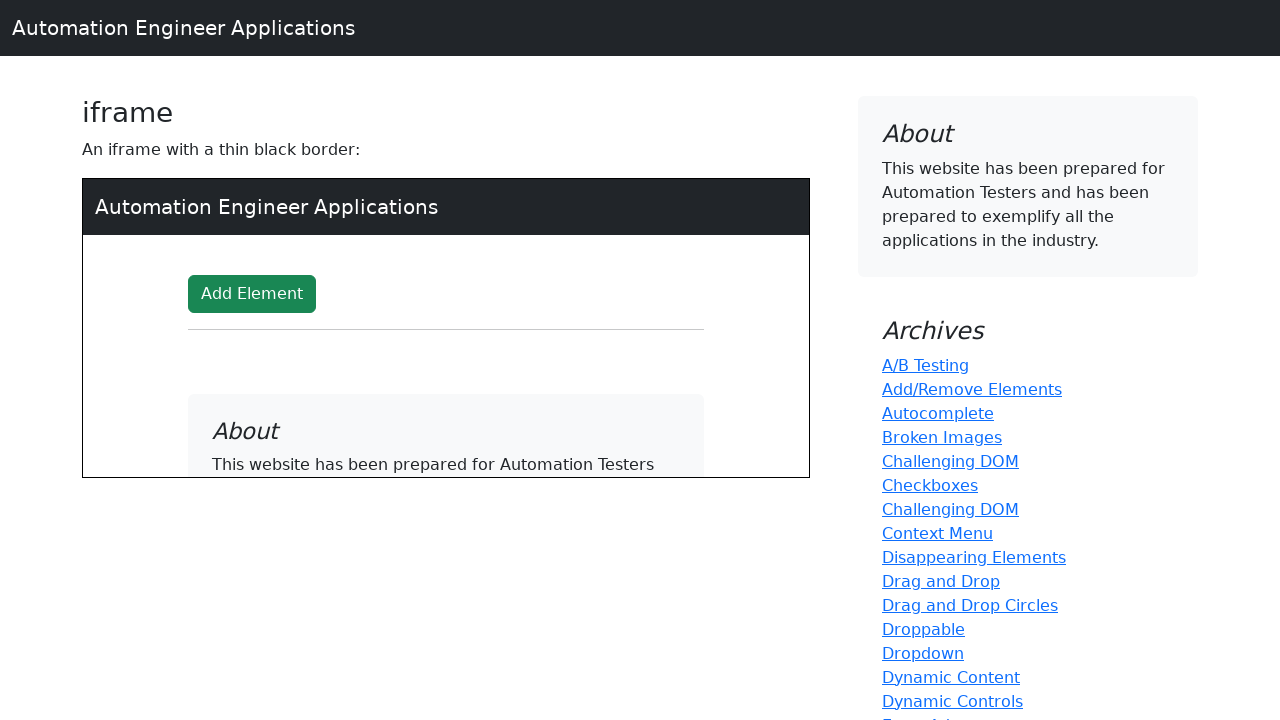